Tests an e-commerce workflow by searching for products, adding them to cart, proceeding to checkout, applying a promo code, and verifying discount calculations

Starting URL: https://rahulshettyacademy.com/seleniumPractise

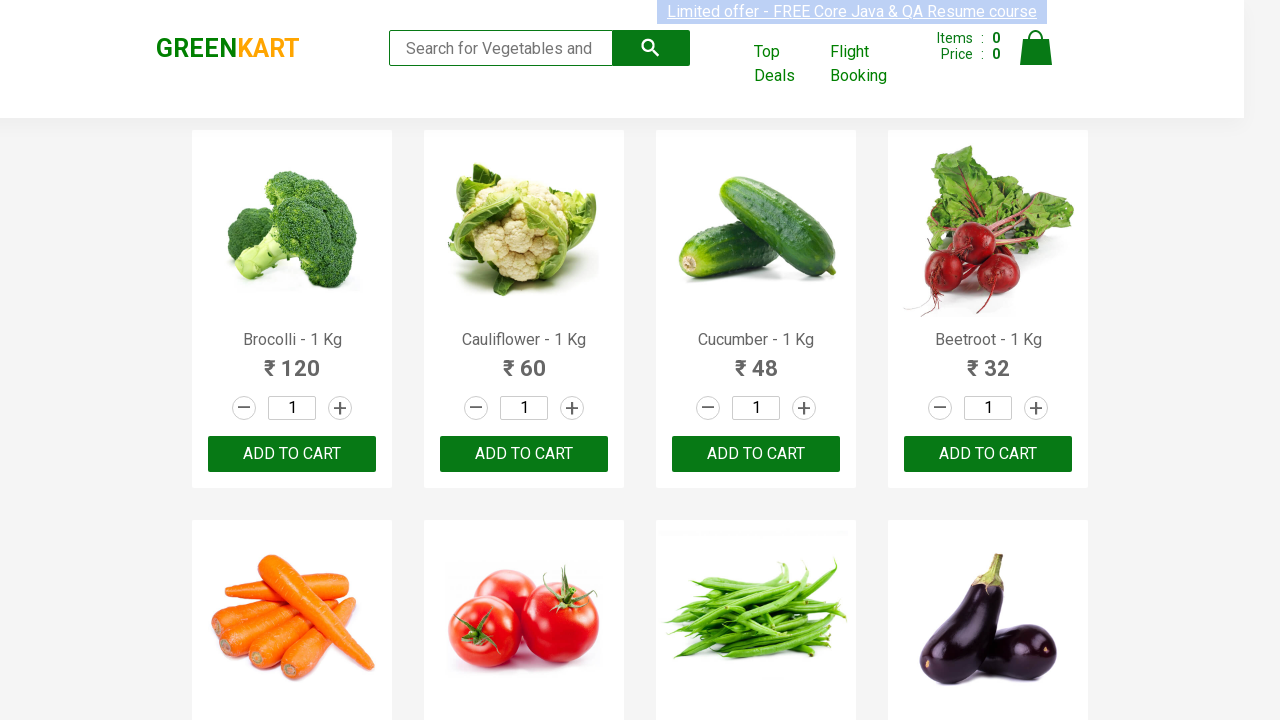

Filled search field with 'ber' to search for products on //input[@type='search']
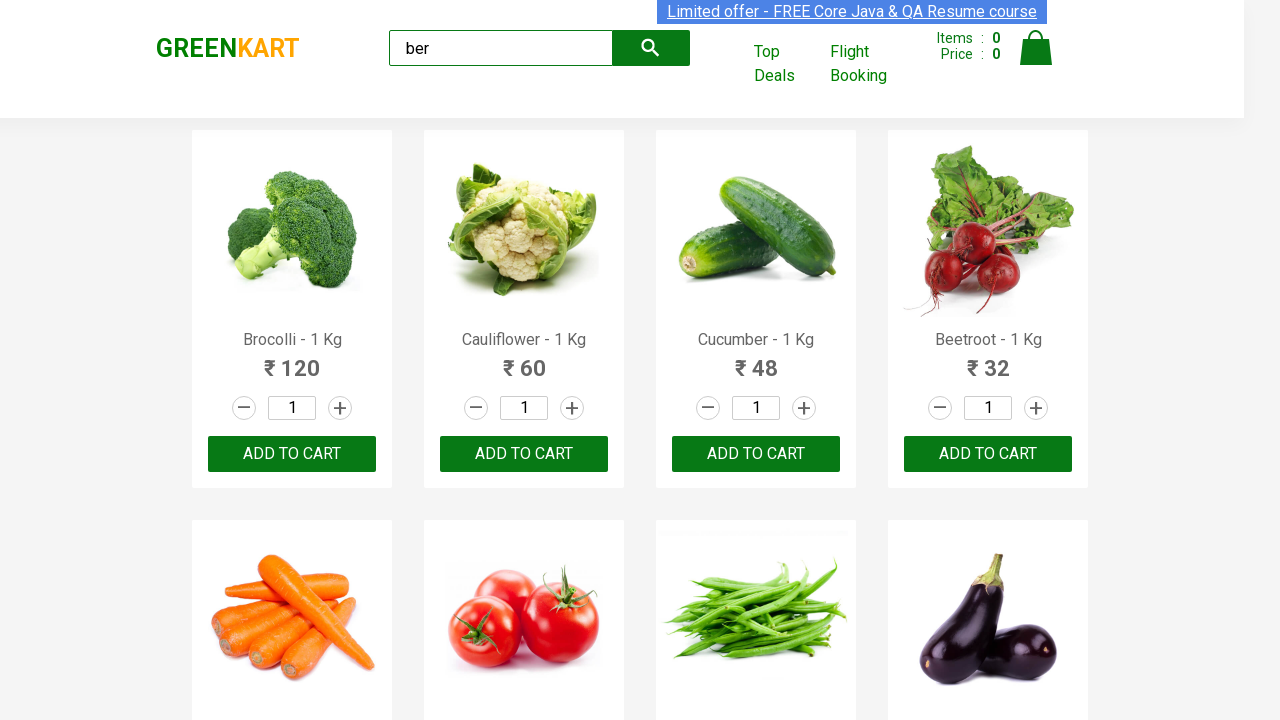

Waited 3 seconds for search results to load
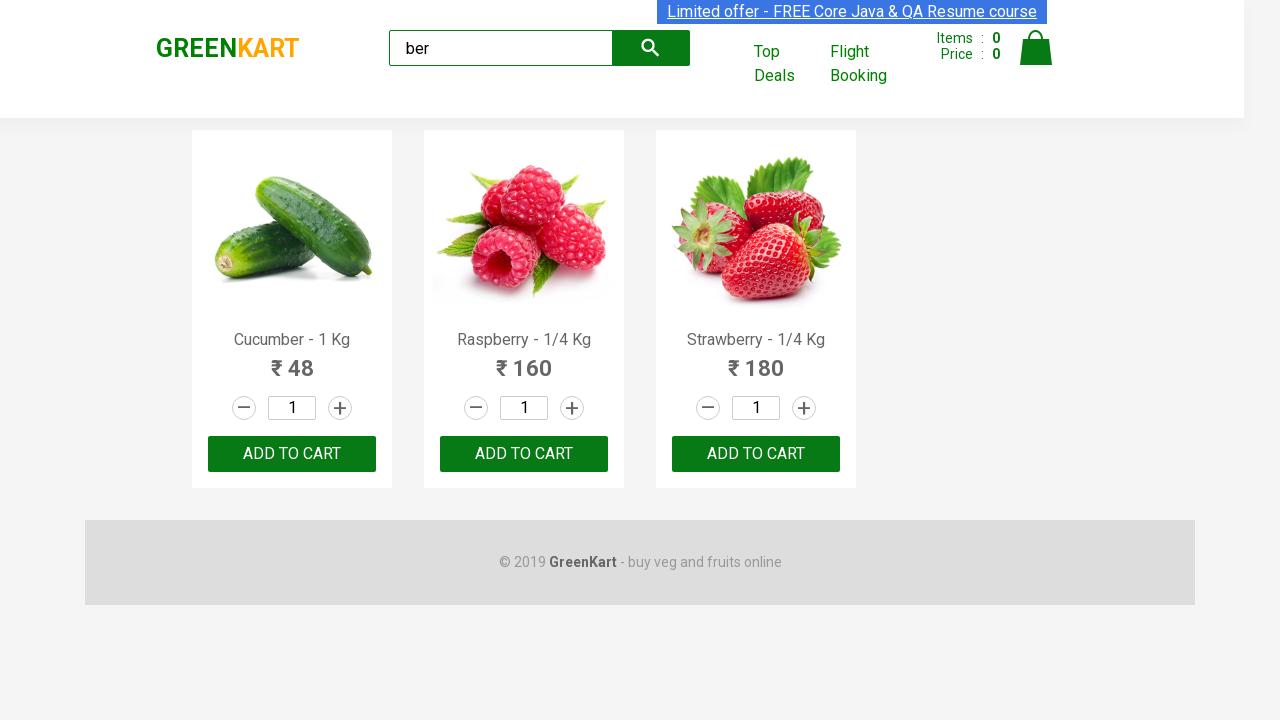

Found 3 product buttons matching search results
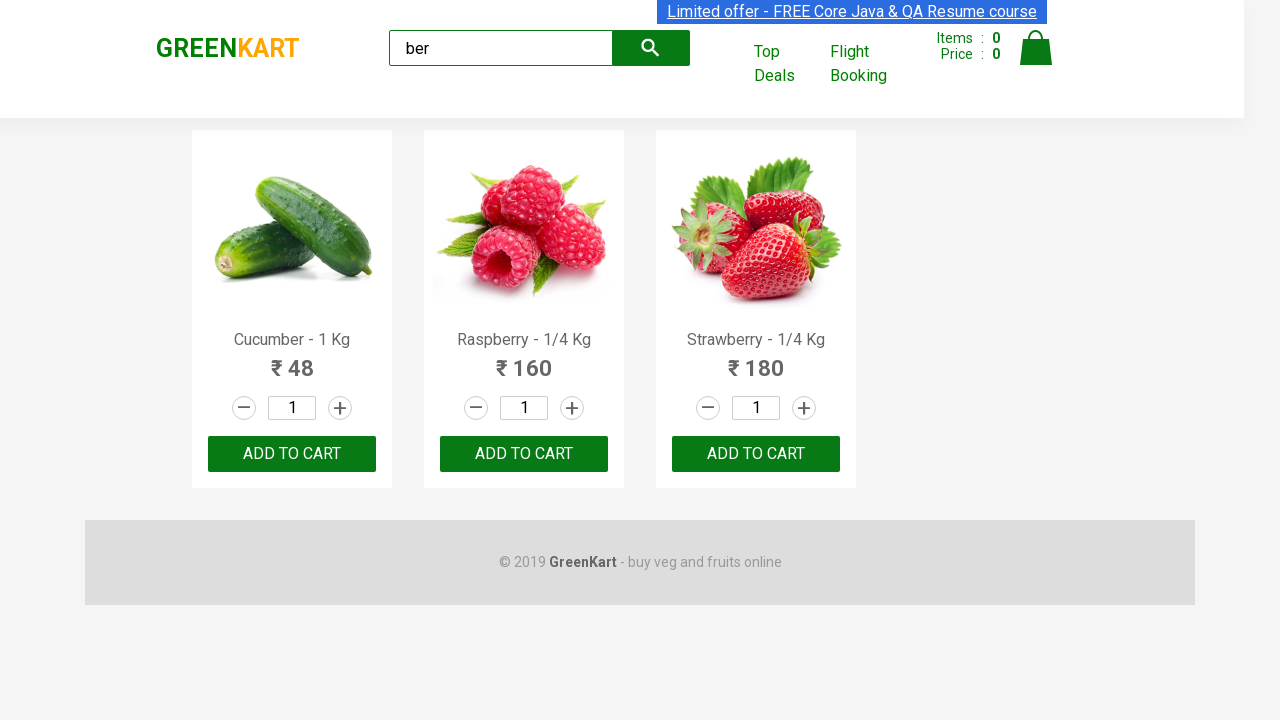

Added product 'Cucumber - 1 Kg' to cart at (292, 454) on xpath=//div[@class='product-action']/button >> nth=0
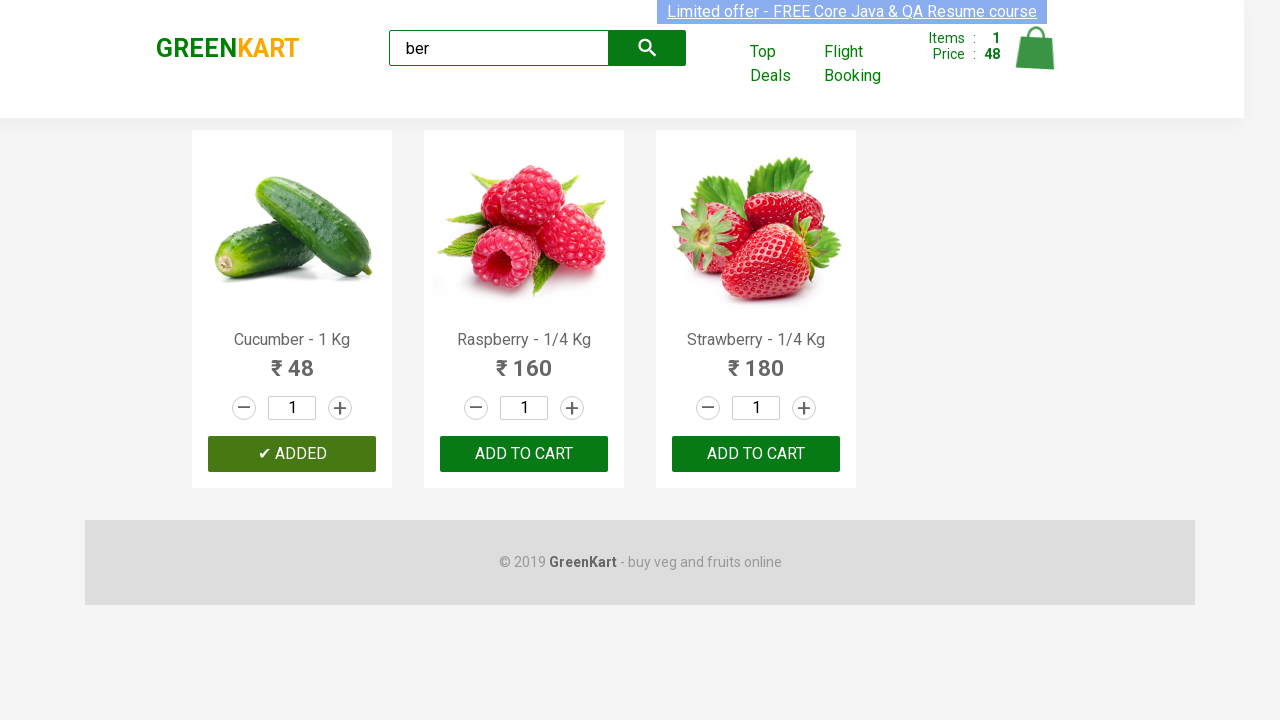

Added product 'Raspberry - 1/4 Kg' to cart at (524, 454) on xpath=//div[@class='product-action']/button >> nth=1
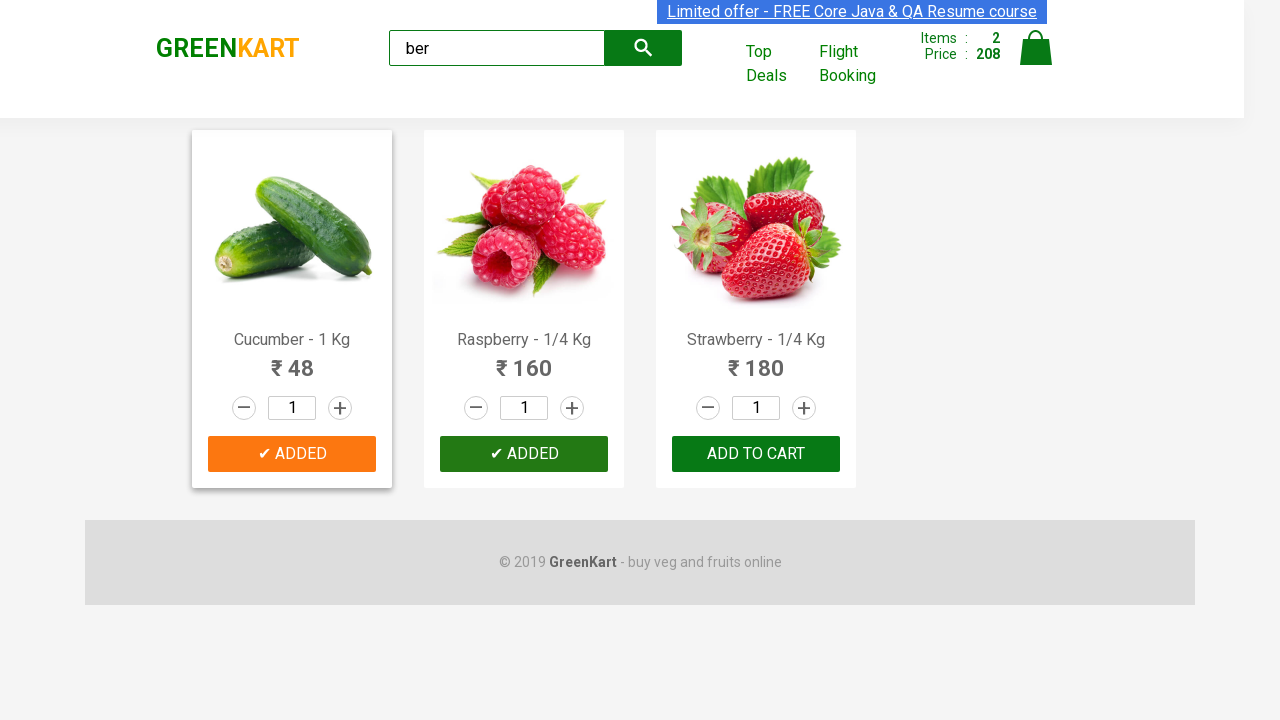

Added product 'Strawberry - 1/4 Kg' to cart at (756, 454) on xpath=//div[@class='product-action']/button >> nth=2
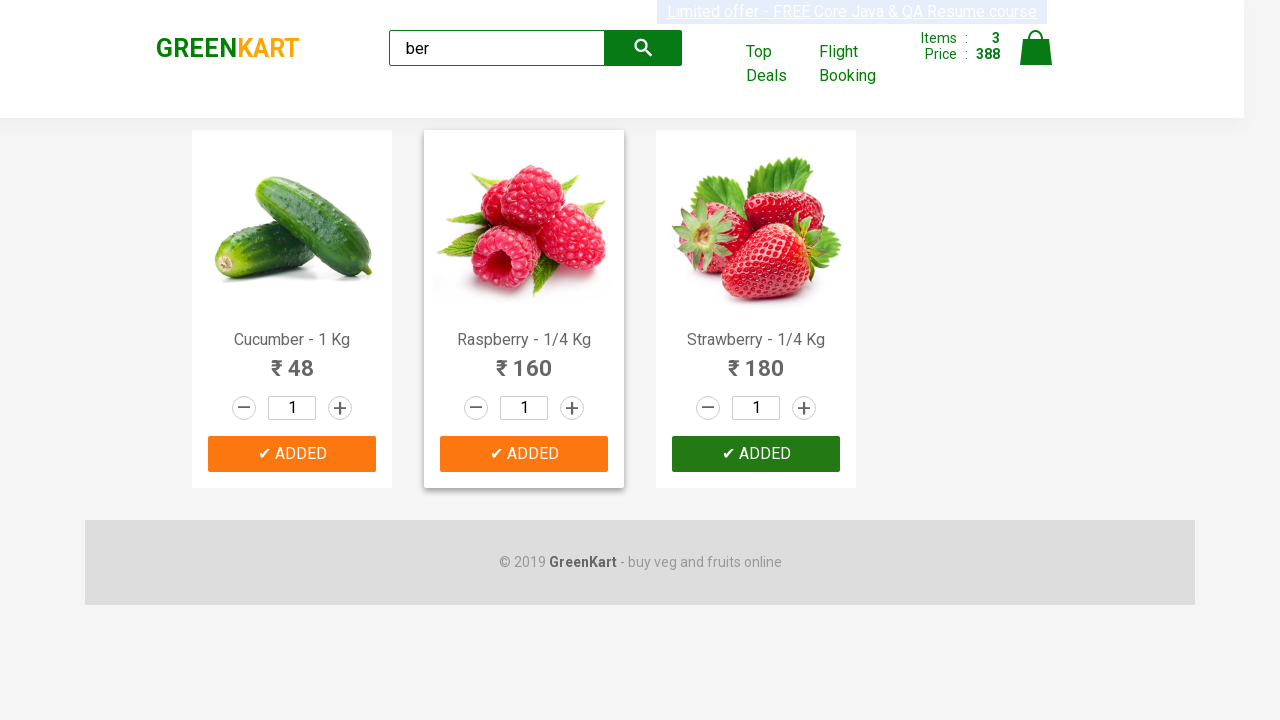

Clicked on cart icon to view cart at (1036, 59) on xpath=//a[@class = 'cart-icon']
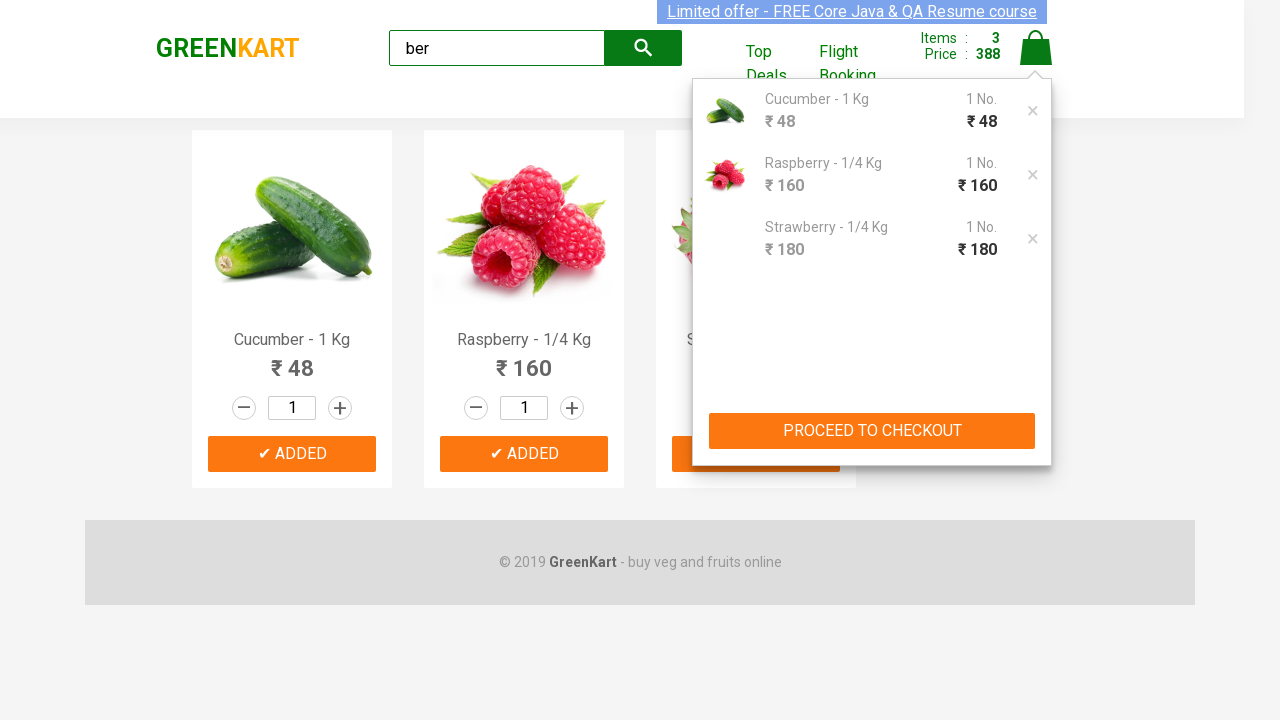

Clicked PROCEED TO CHECKOUT button at (872, 431) on xpath=//button[text()='PROCEED TO CHECKOUT']
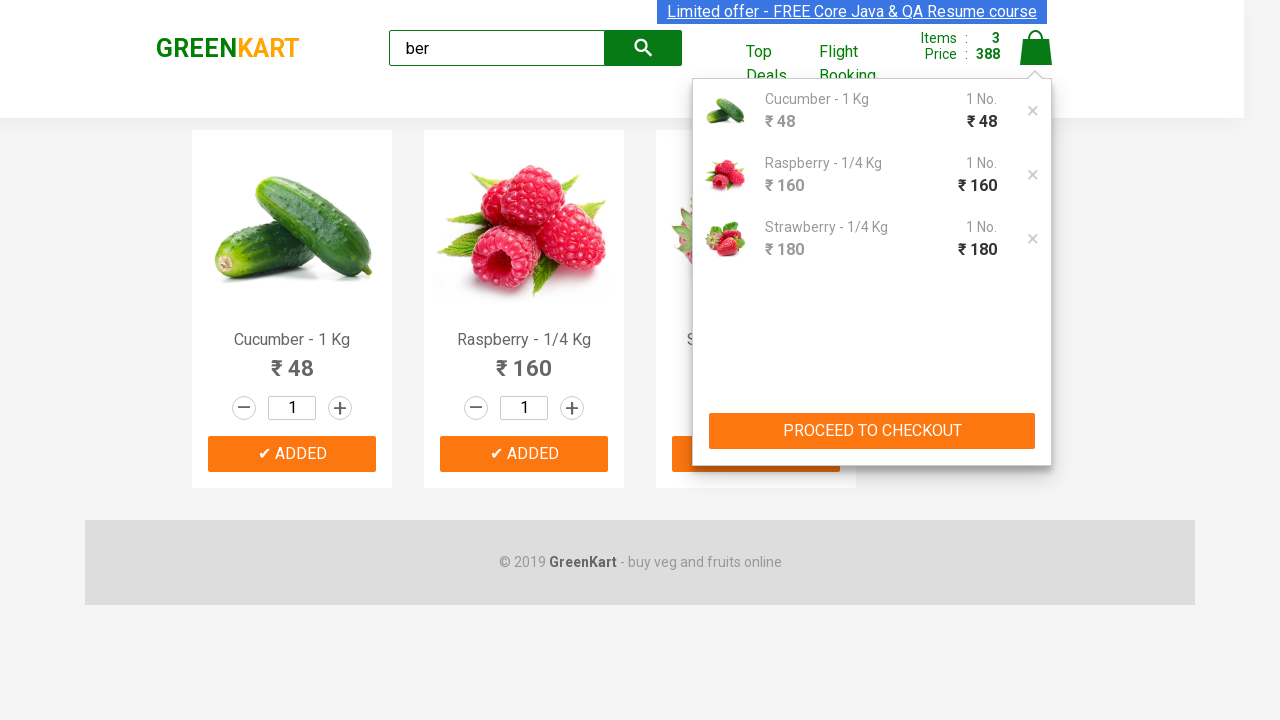

Checkout page loaded and promo code field is visible
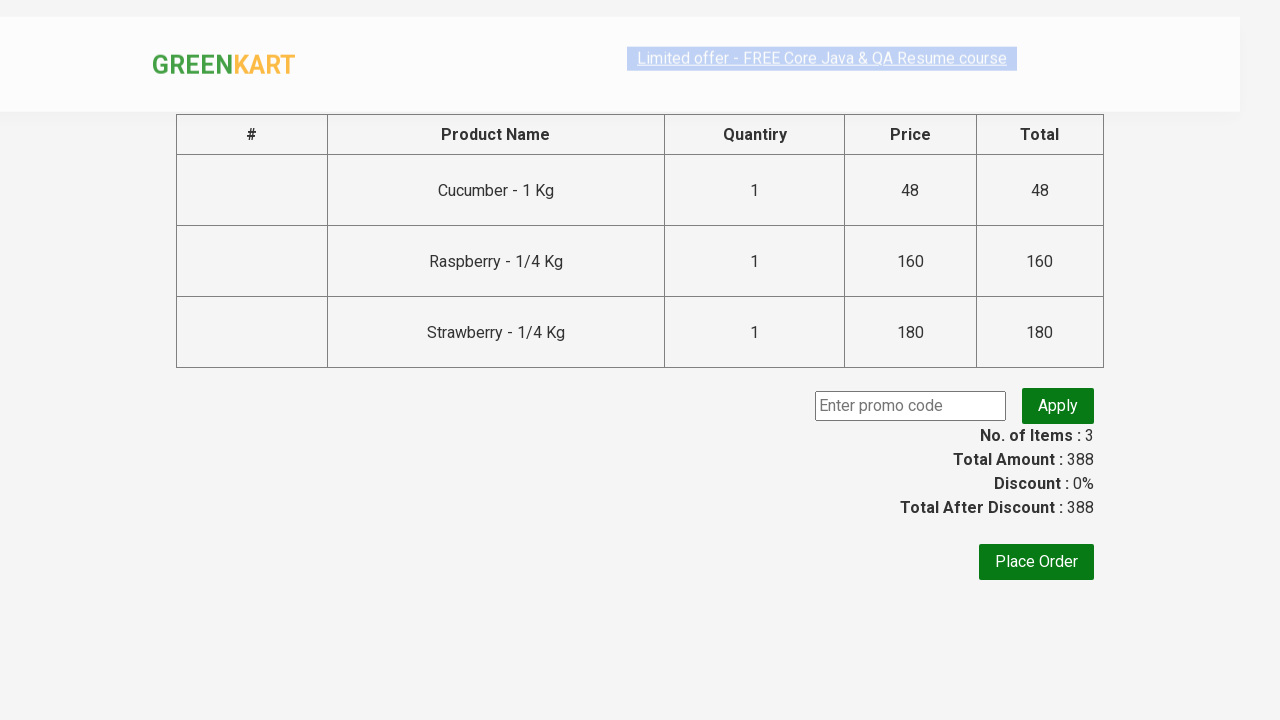

Found 3 items in checkout page
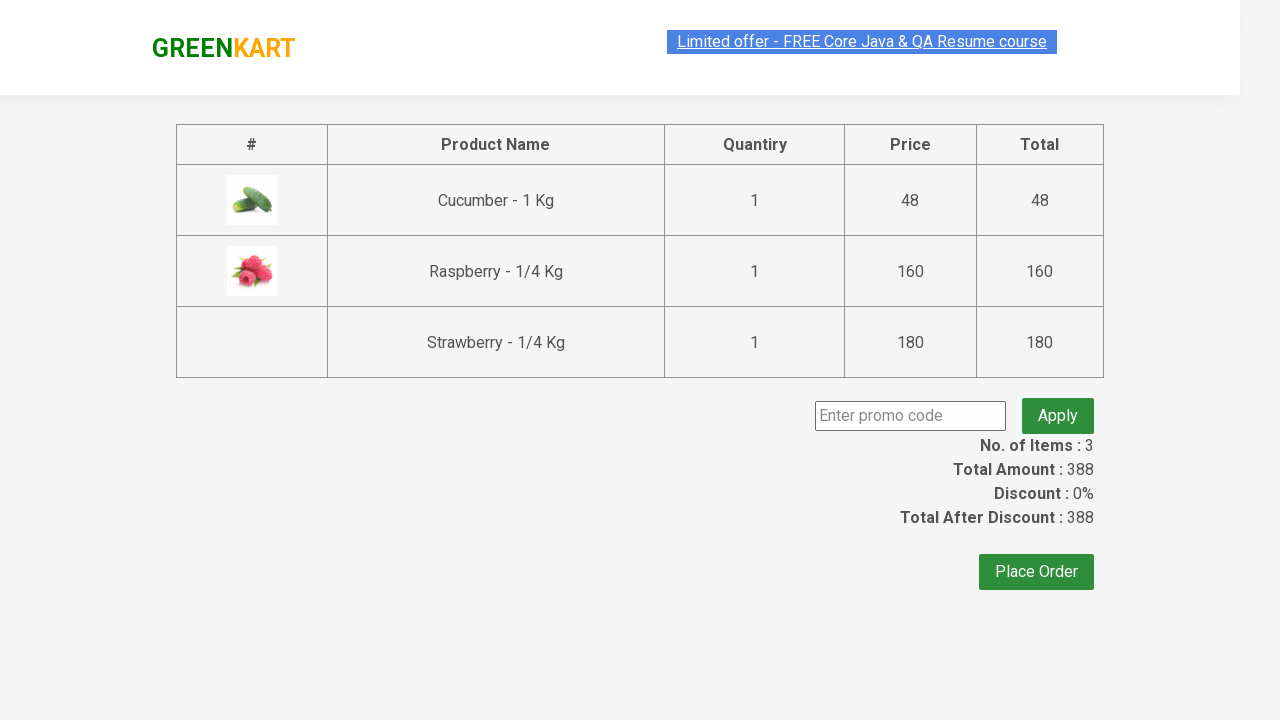

Verified that items in checkout match selected items
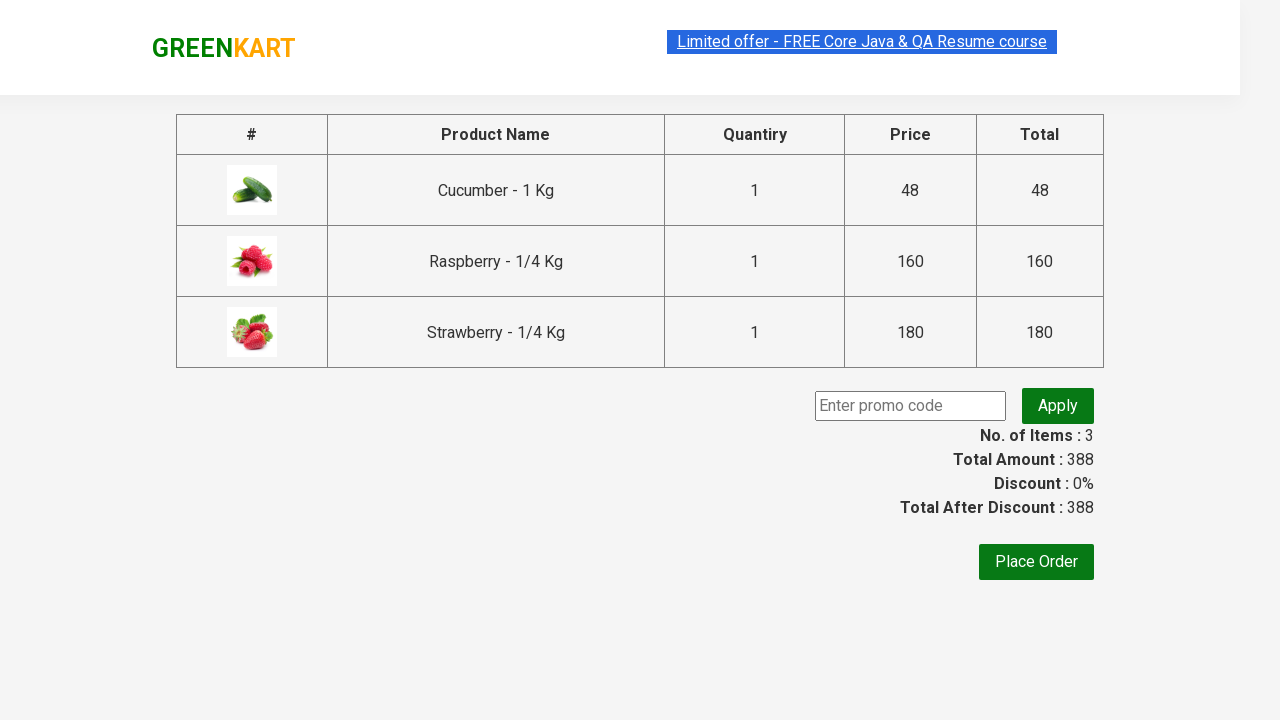

Entered promo code 'rahulshettyacademy' in promo code field on //input[@class='promoCode']
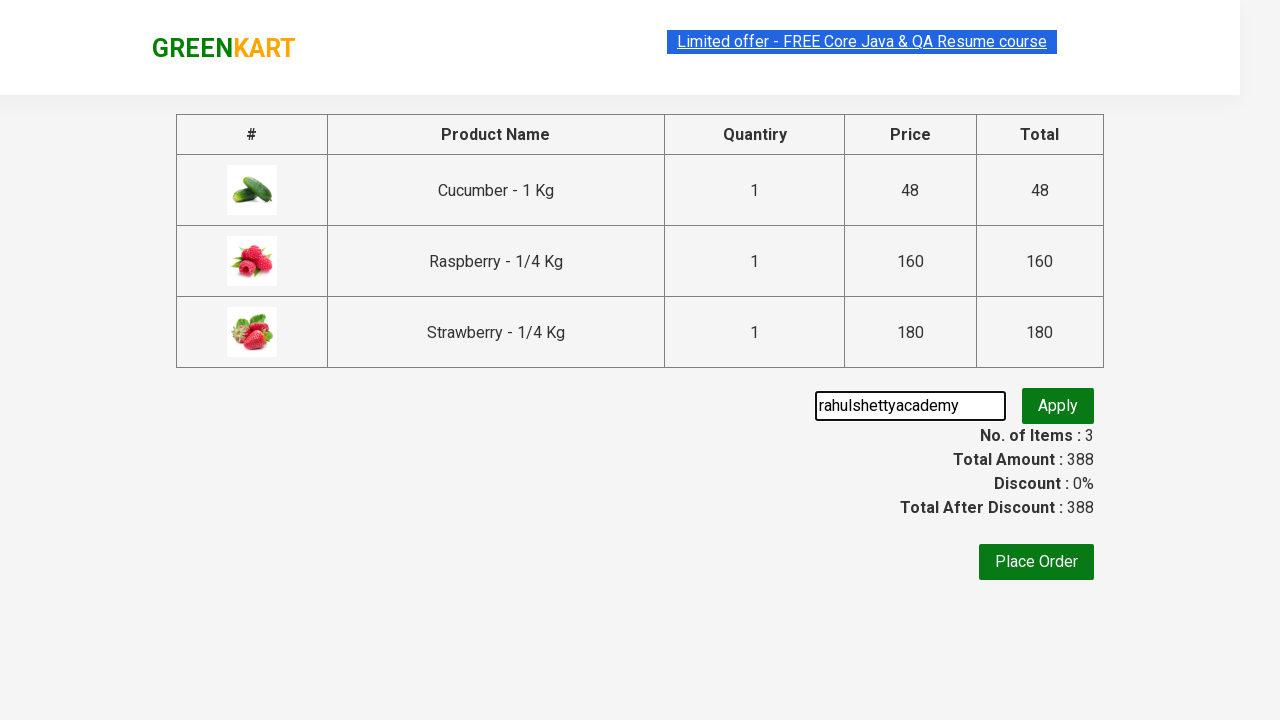

Clicked promo code button to apply discount at (1058, 406) on xpath=//button[@class='promoBtn']
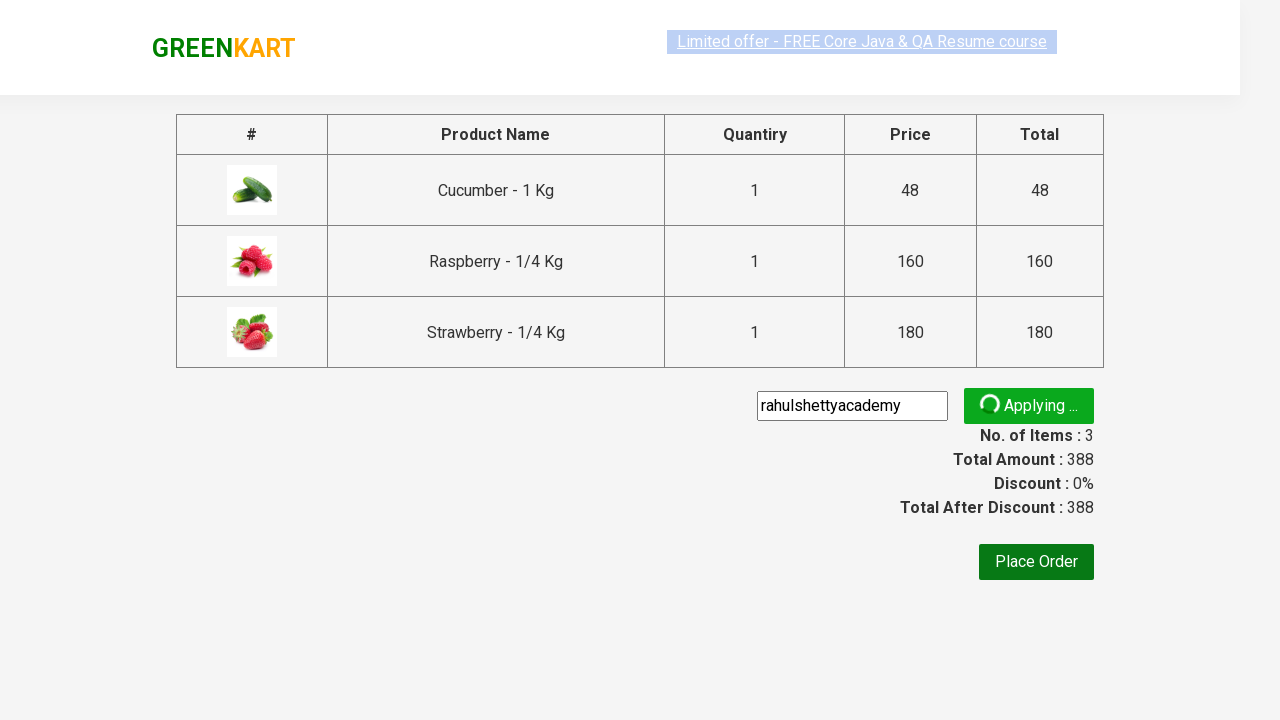

Promo code successfully applied
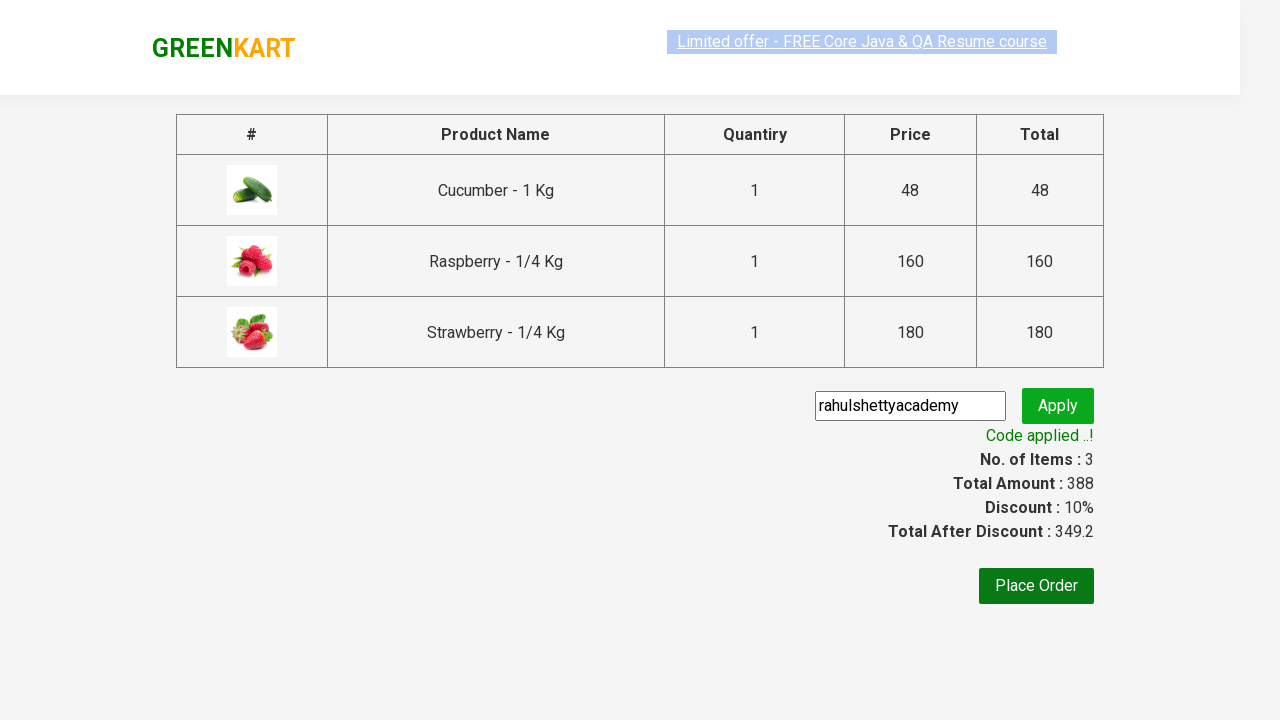

Retrieved amount before discount: 388.0
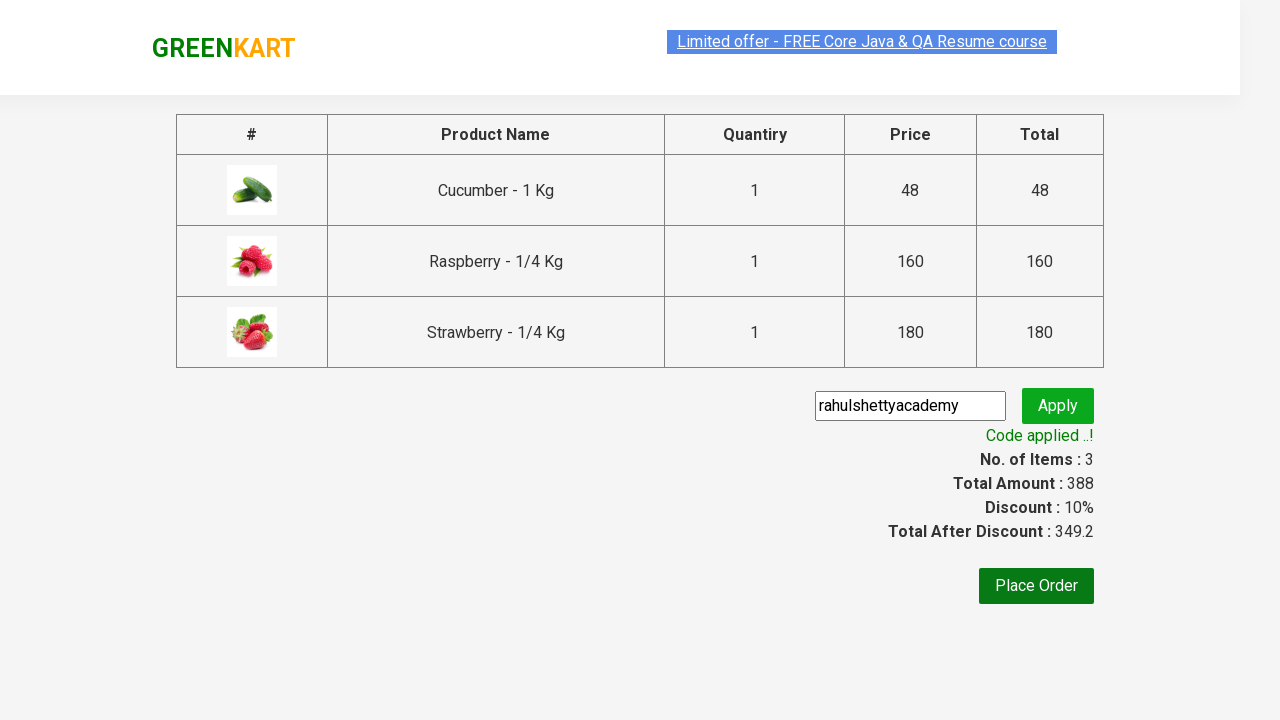

Retrieved discounted amount: 349.2
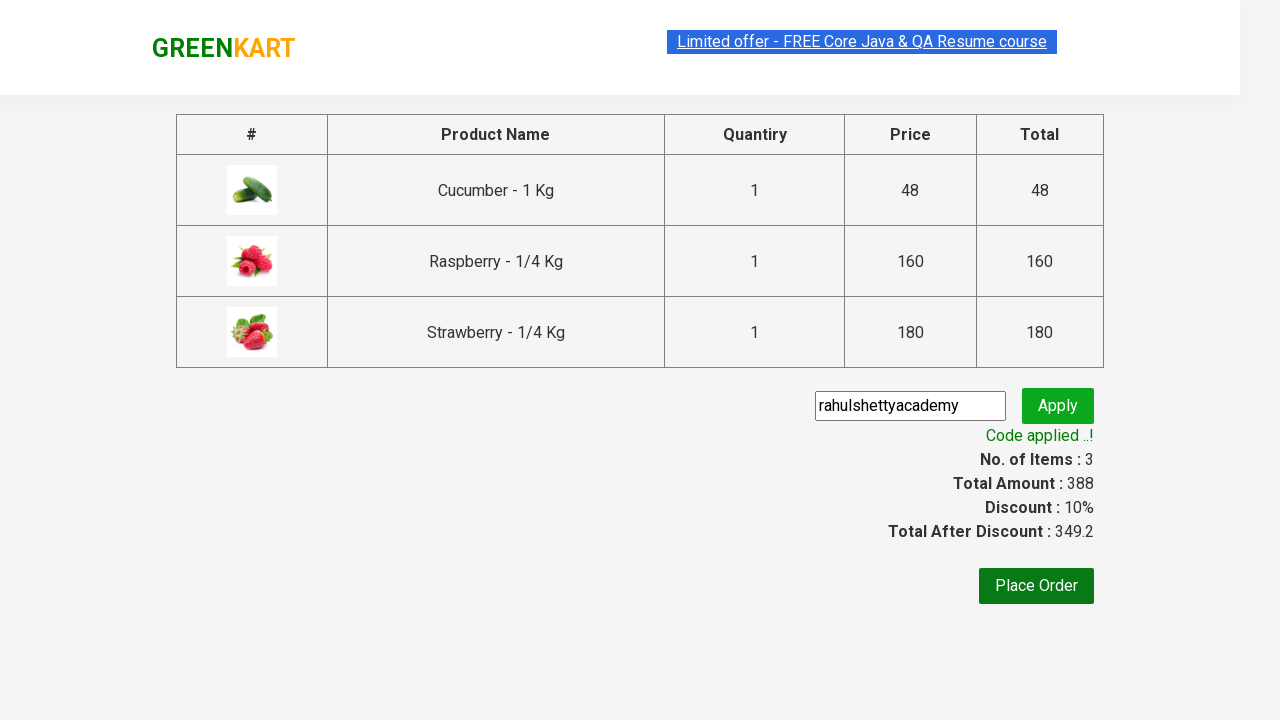

Verified that discount amount is less than original amount
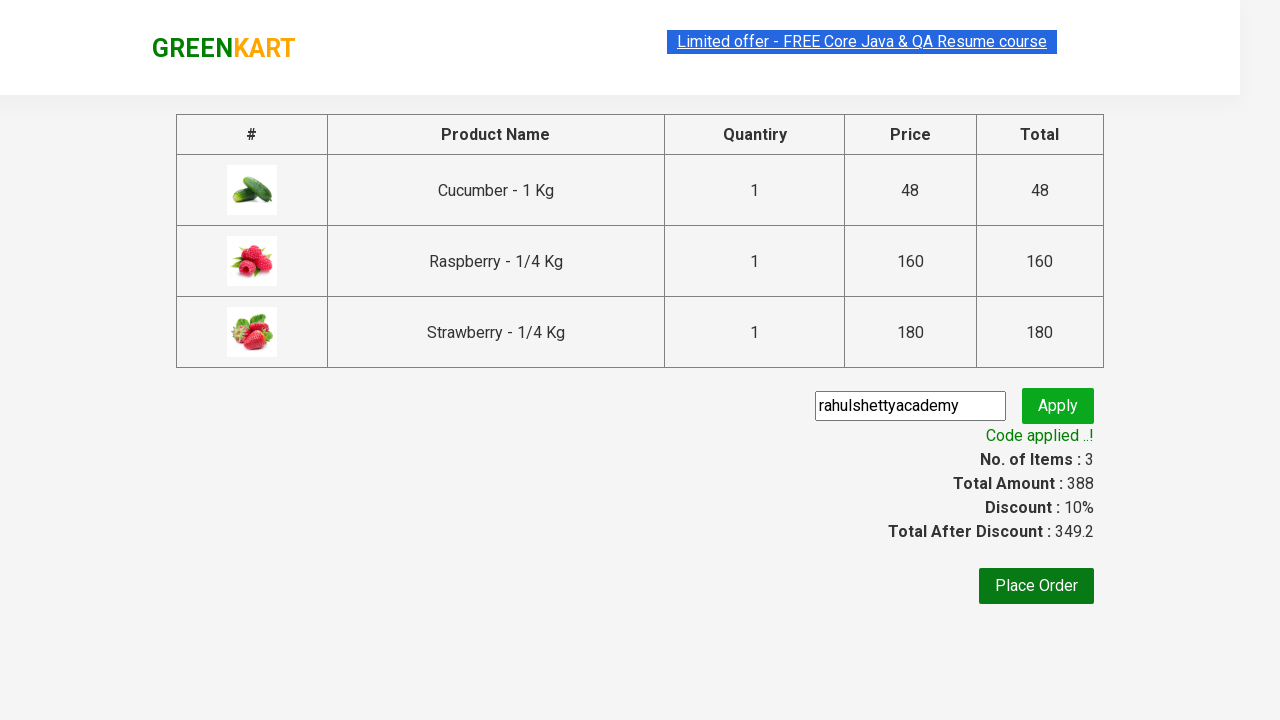

Found 3 individual item amounts in checkout
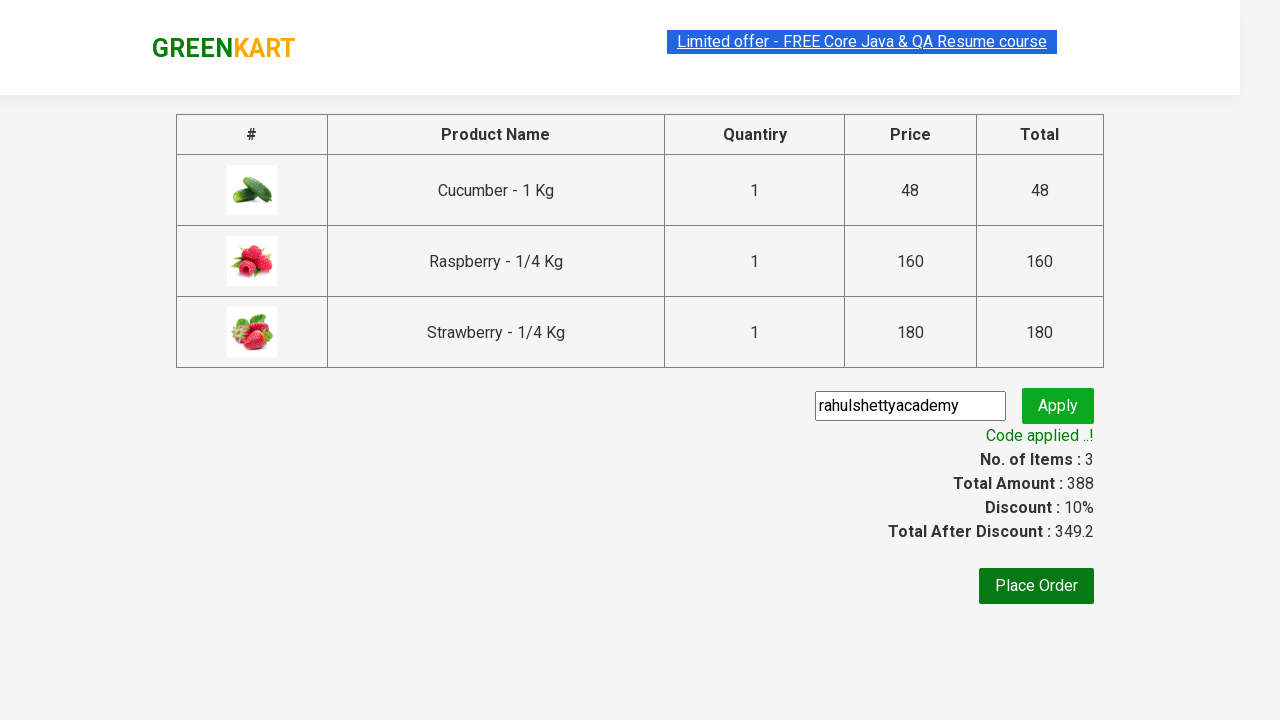

Verified that individual item amounts sum to total amount: 388.0
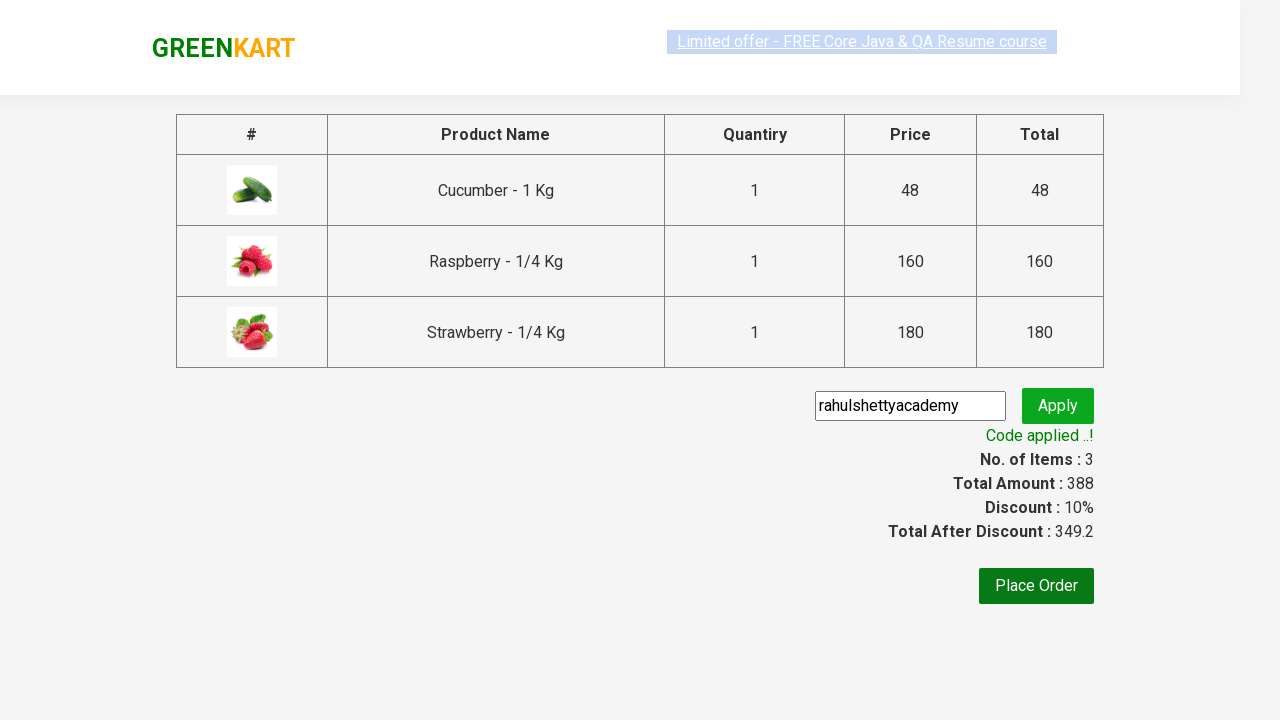

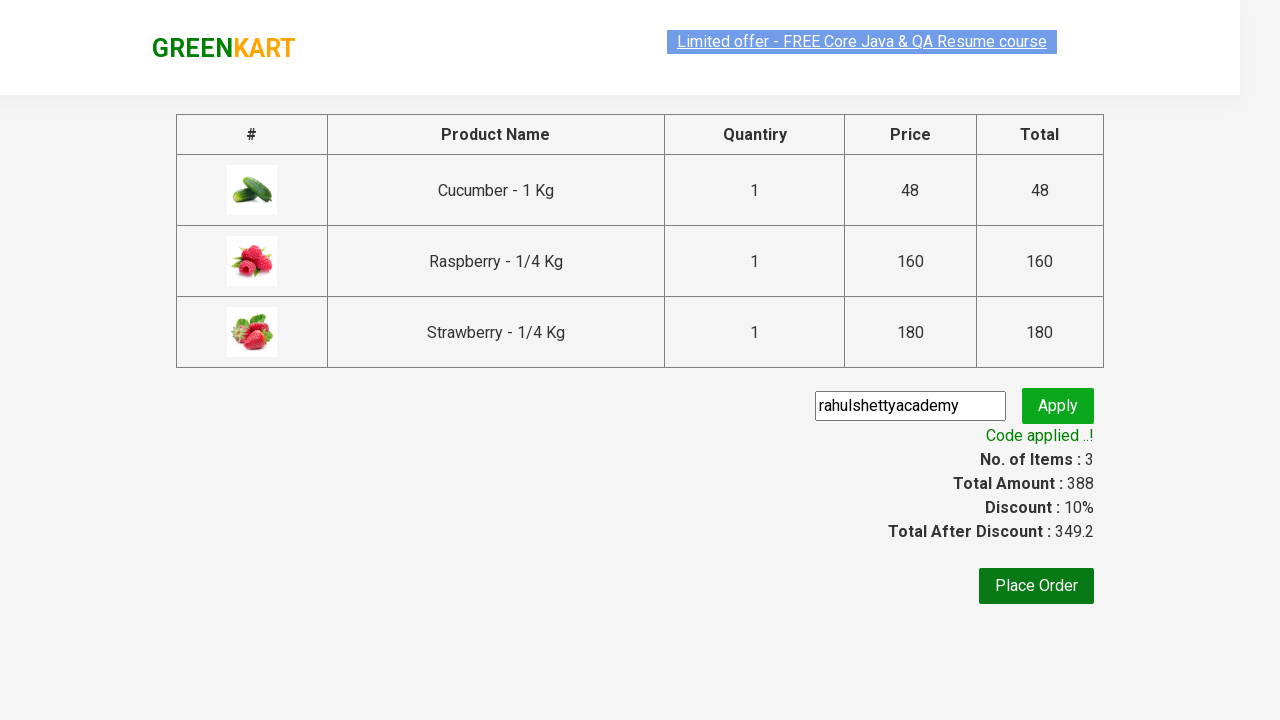